Navigates to the OpenTaps main control page, maximizes the window, and verifies that a submit button element is present on the page.

Starting URL: http://leaftaps.com/opentaps/control/main

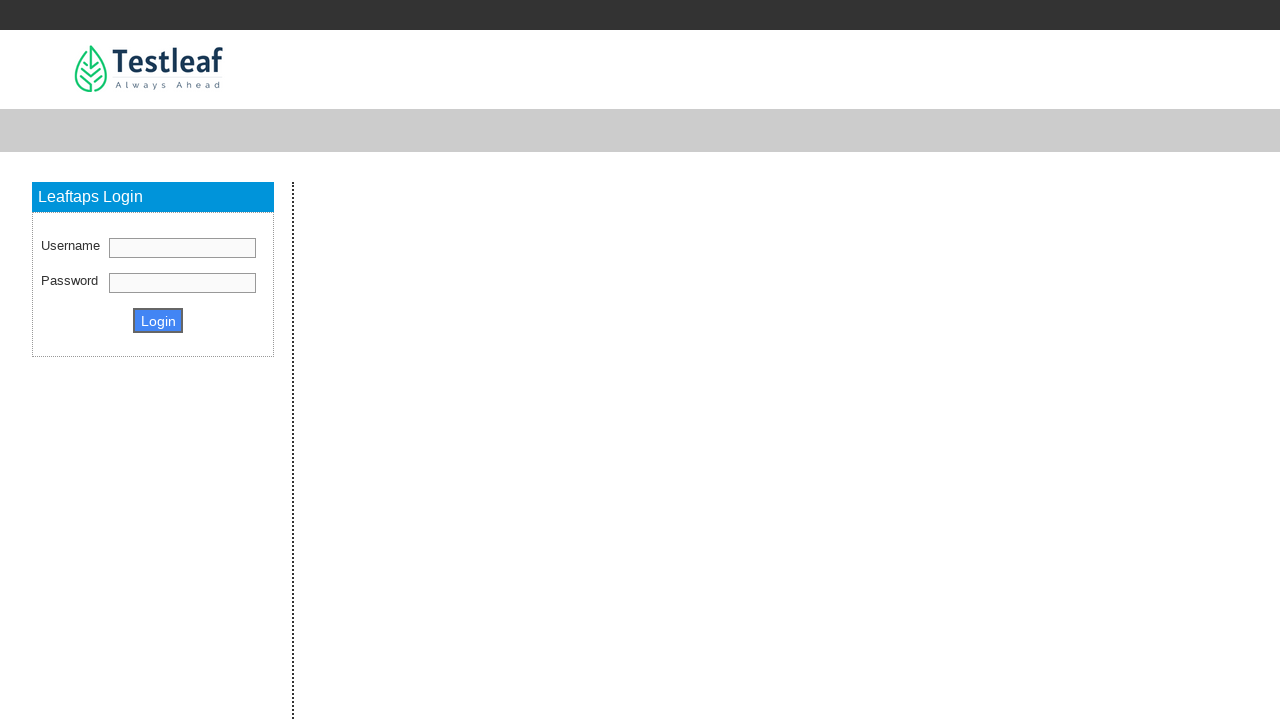

Navigated to OpenTaps main control page
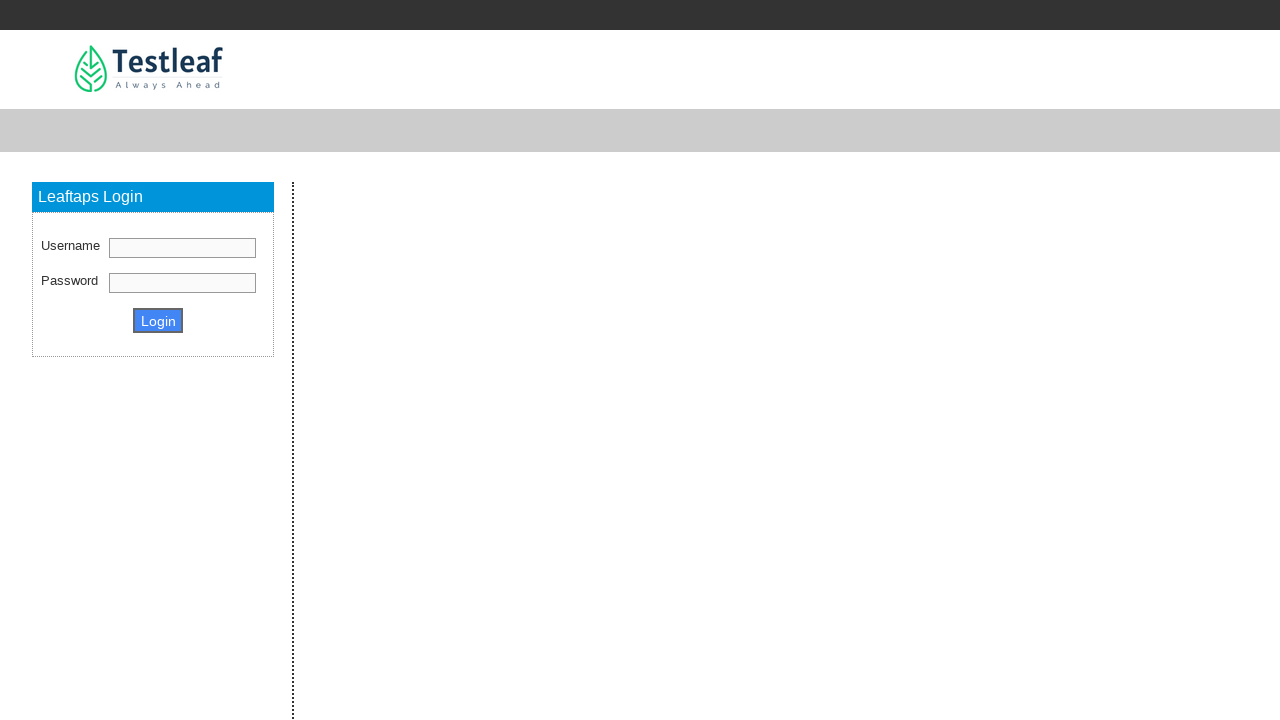

Maximized browser window to 1920x1080
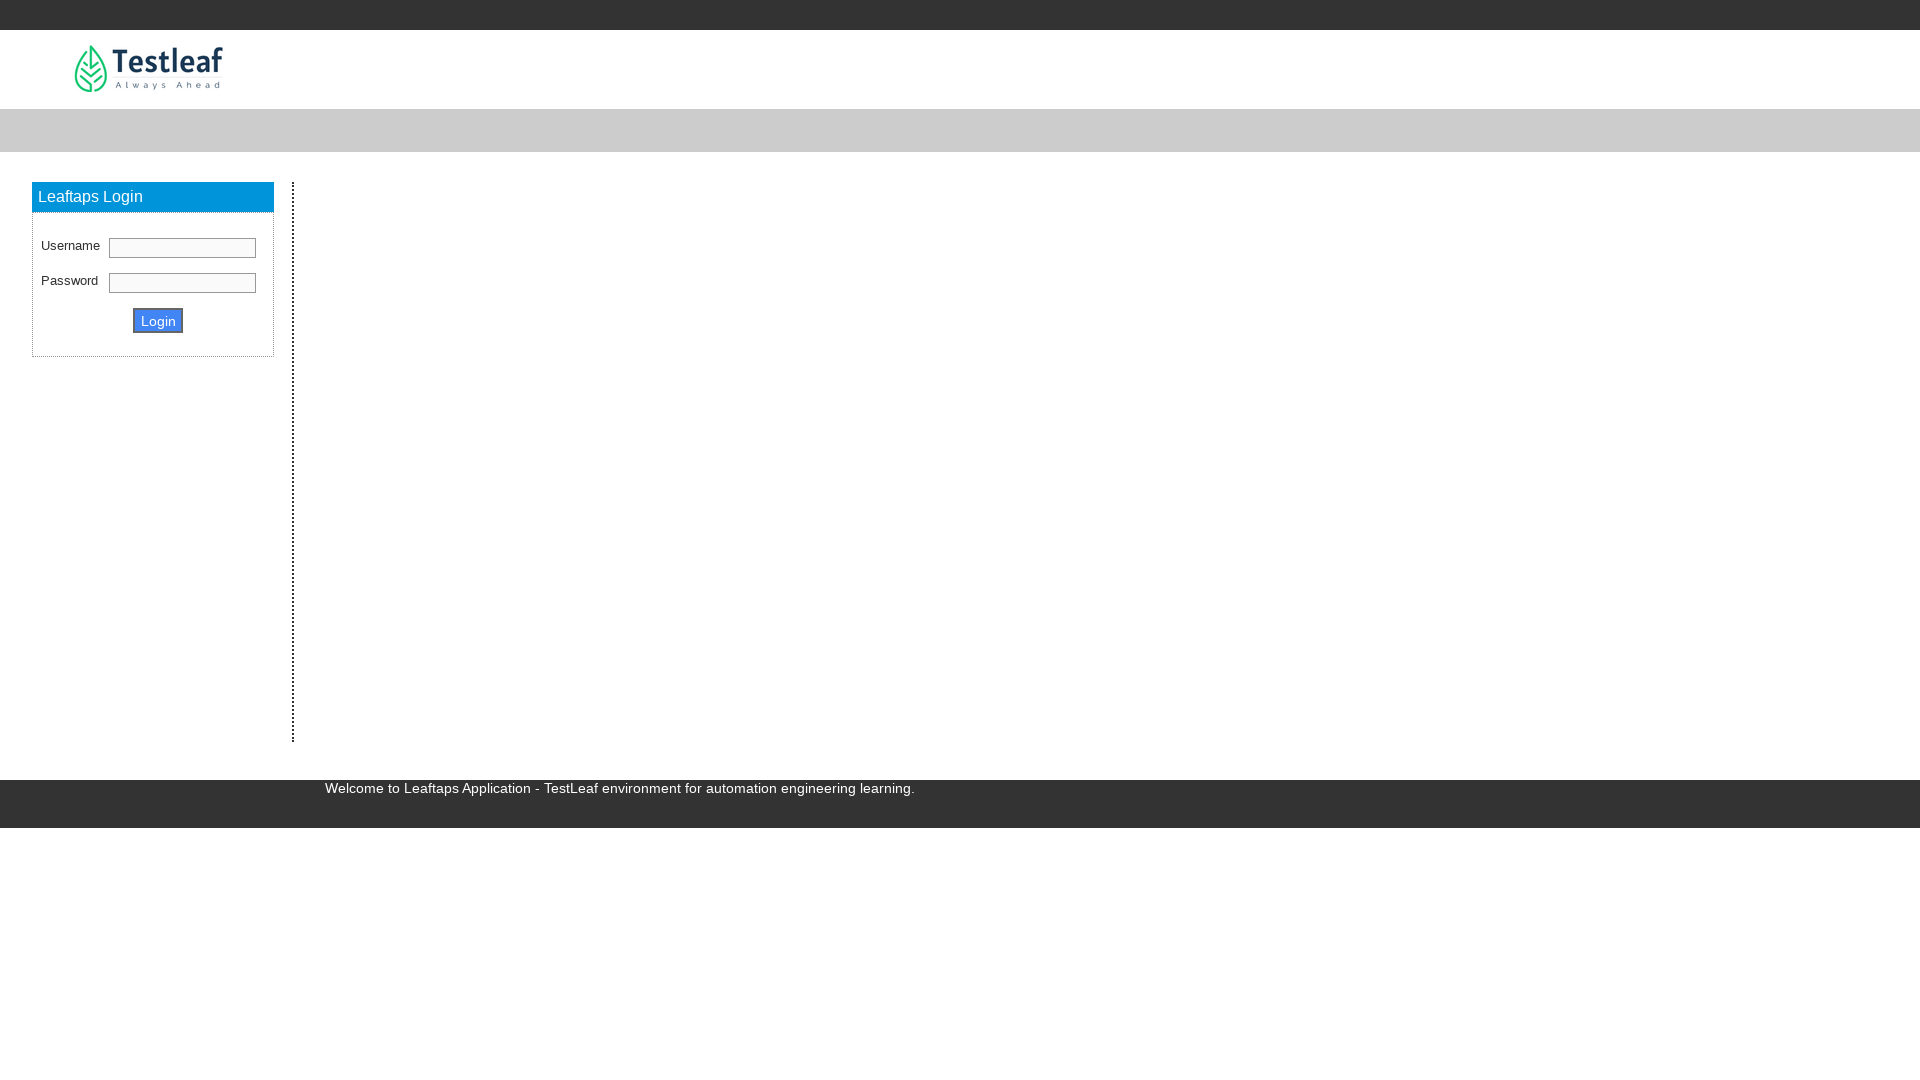

Verified submit button element is present on the page
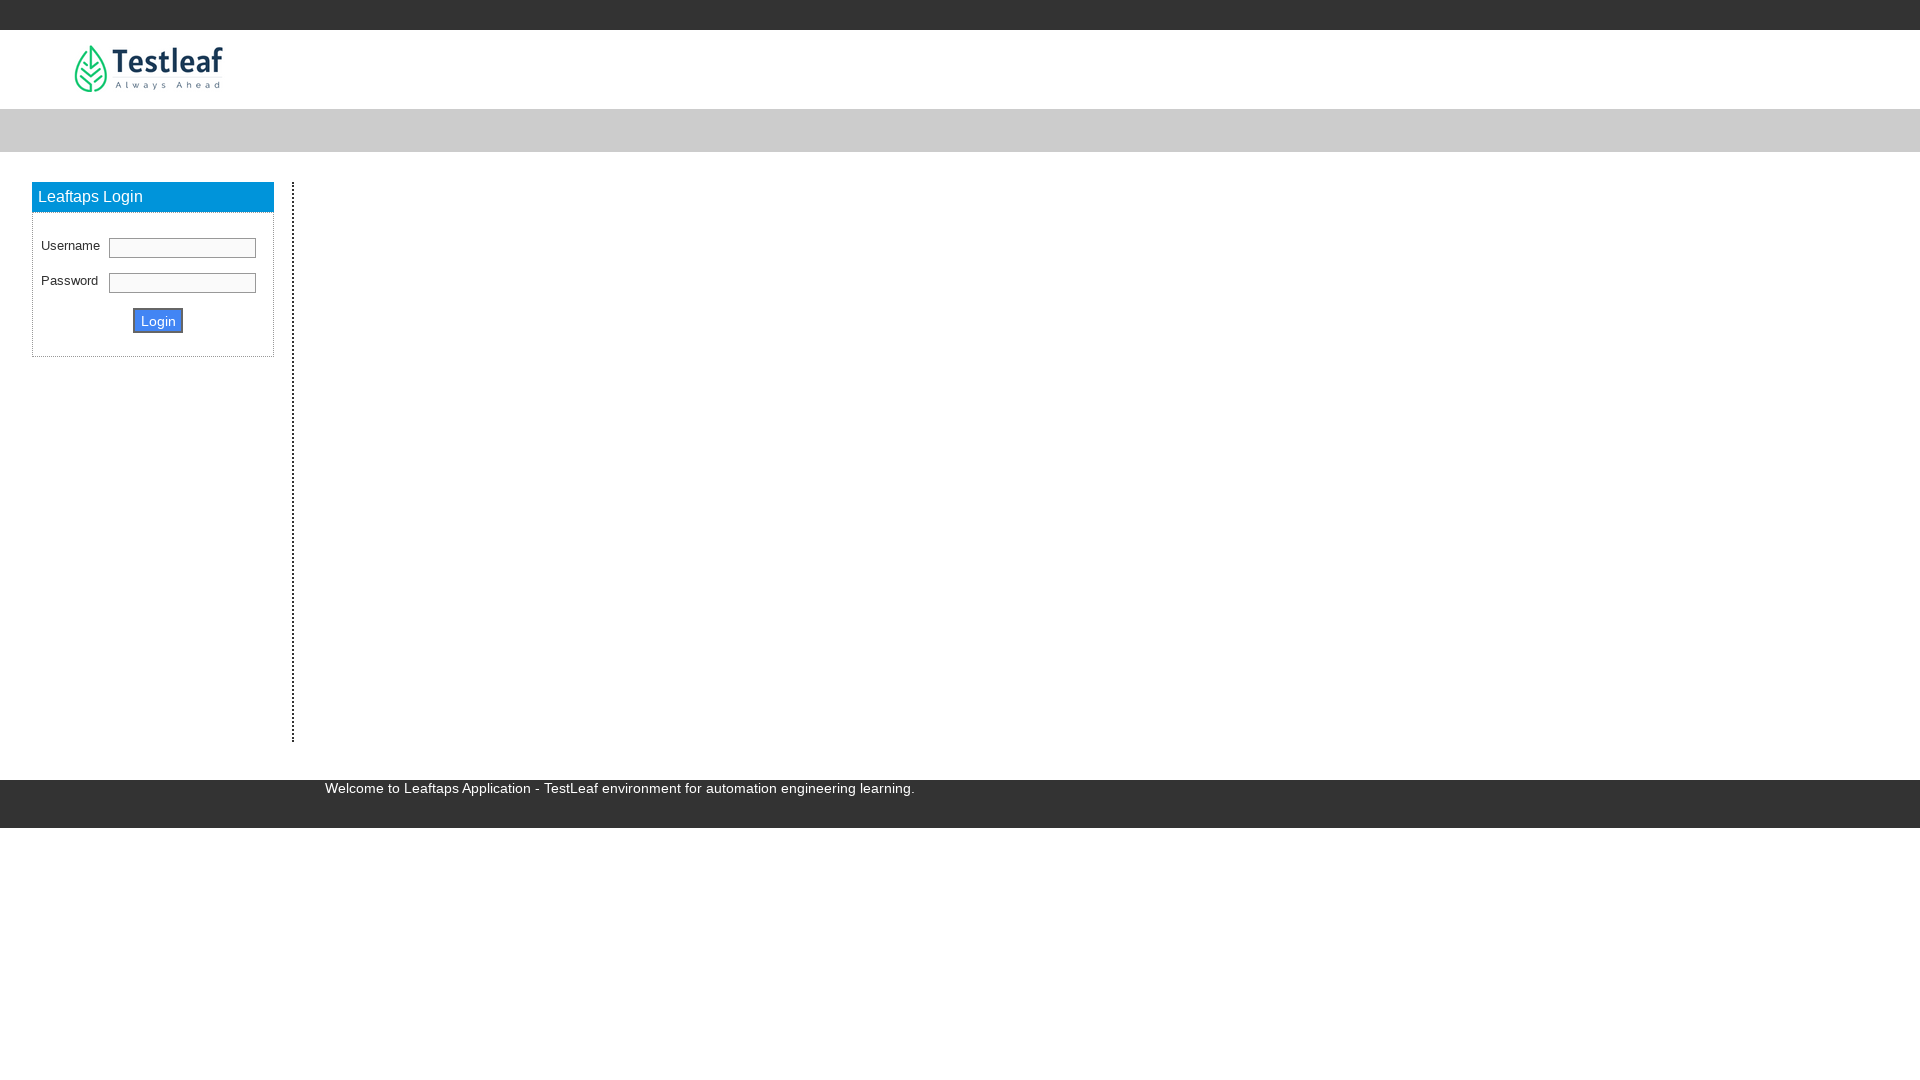

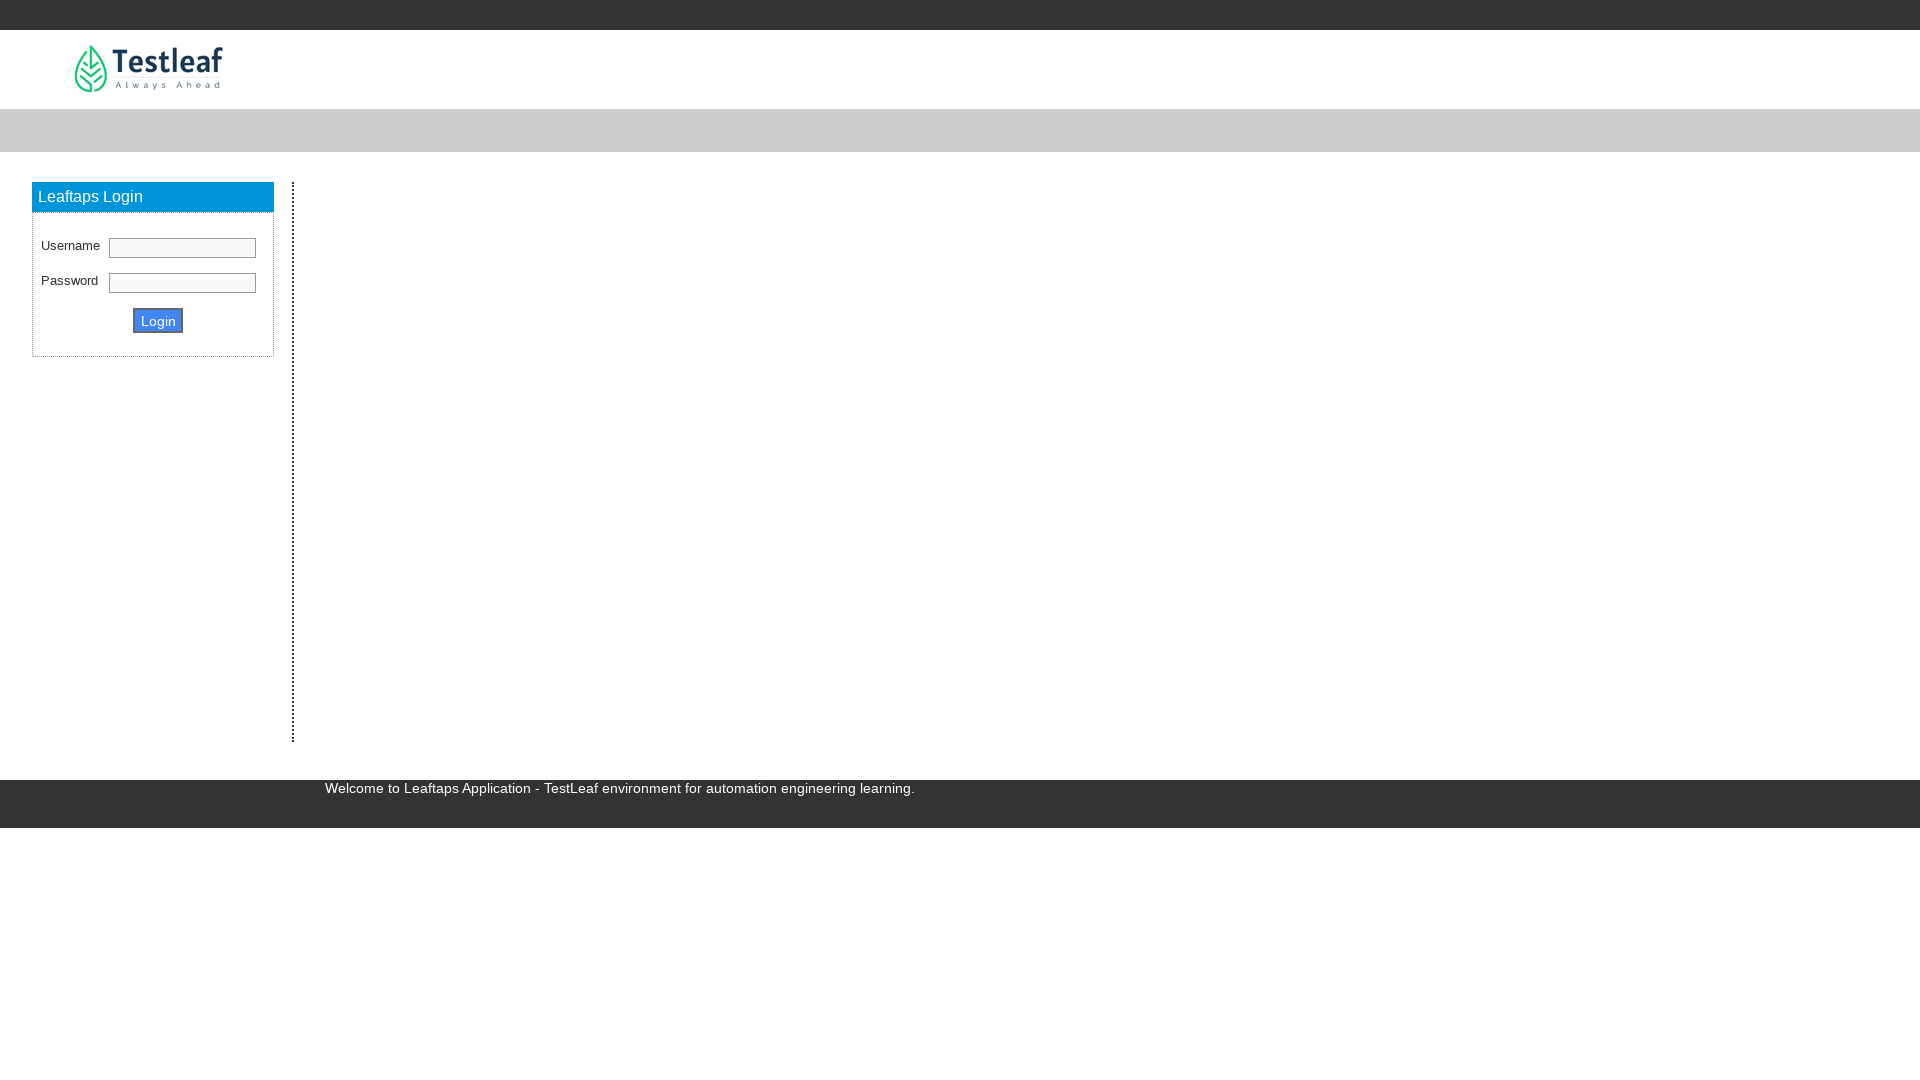